Tests the search functionality on jQuery UI website by entering multiple concatenated name strings into the search field

Starting URL: https://jqueryui.com/

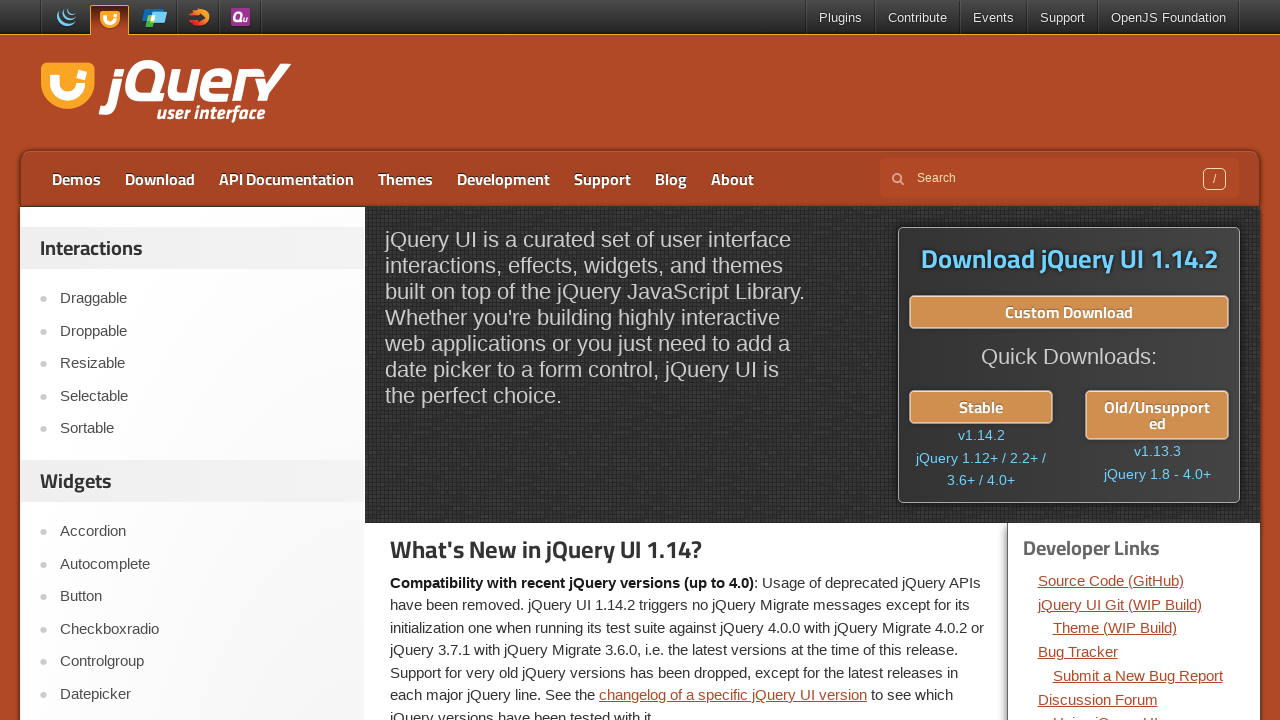

Filled search field with concatenated name strings 'snehalprachi SmitaPoojaAishwarya' on input[name='s']
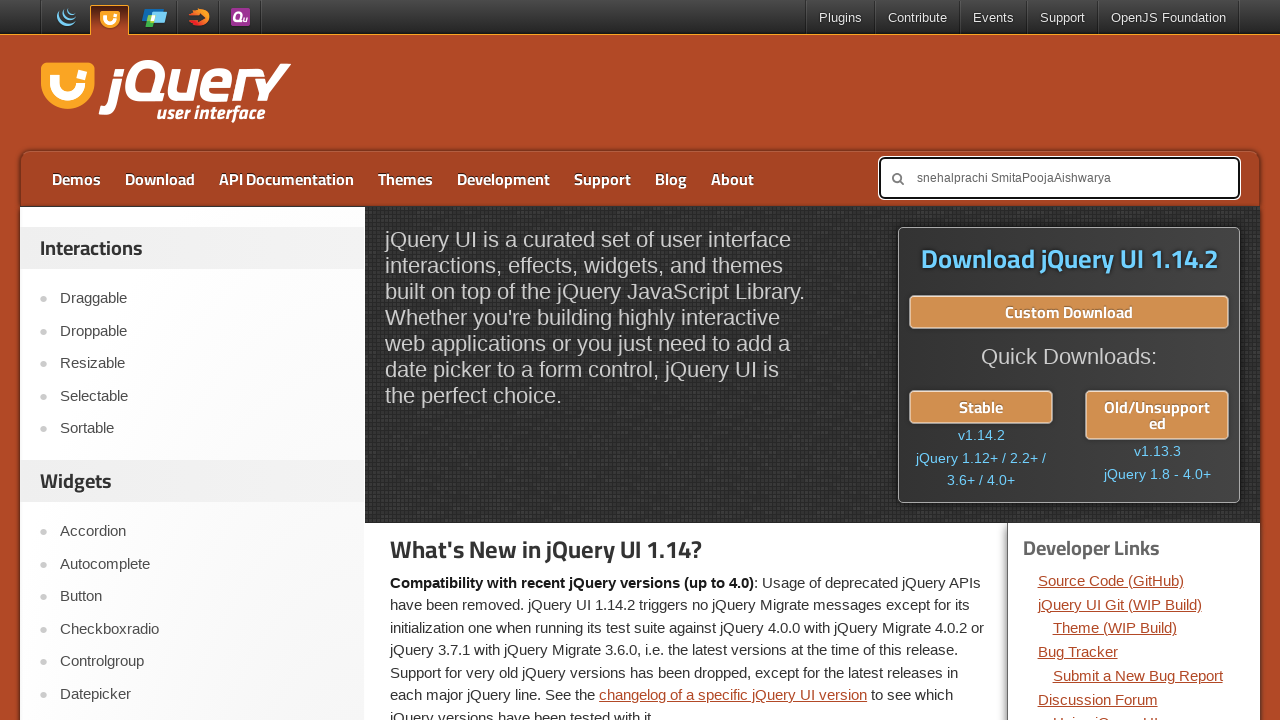

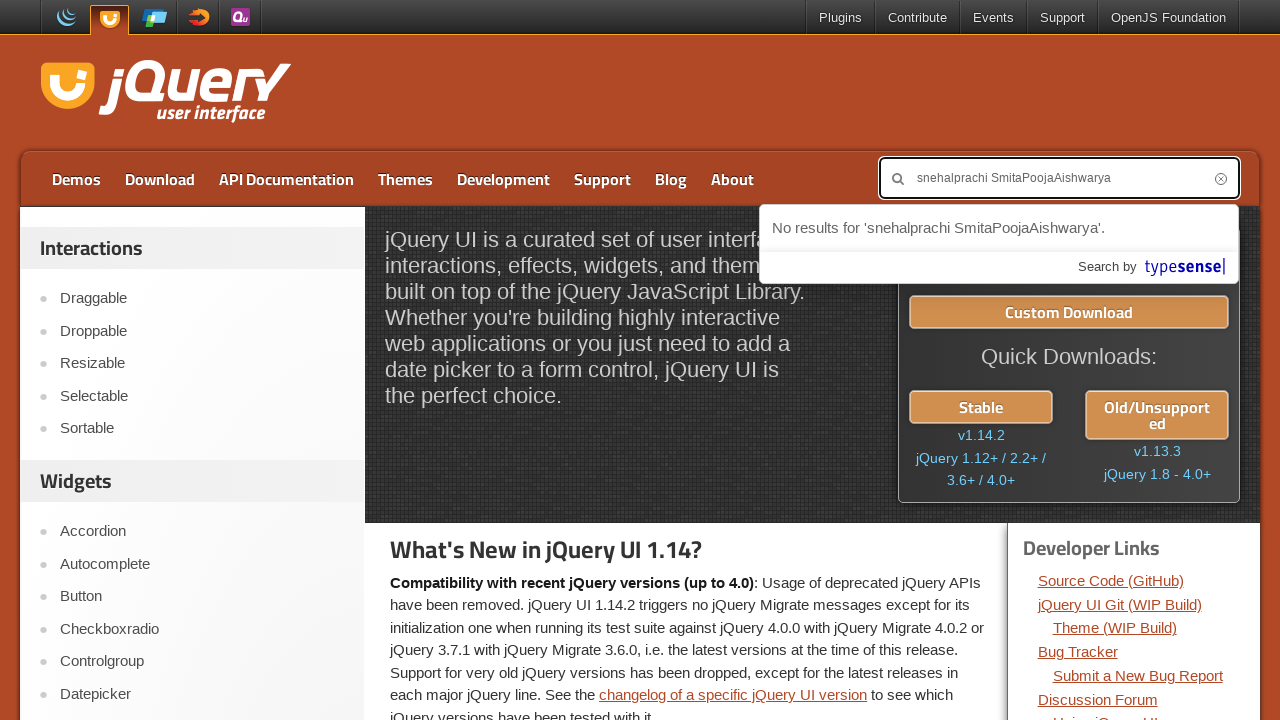